Tests dropdown functionality by navigating to the dropdown page and selecting an option from the dropdown menu

Starting URL: https://the-internet.herokuapp.com/

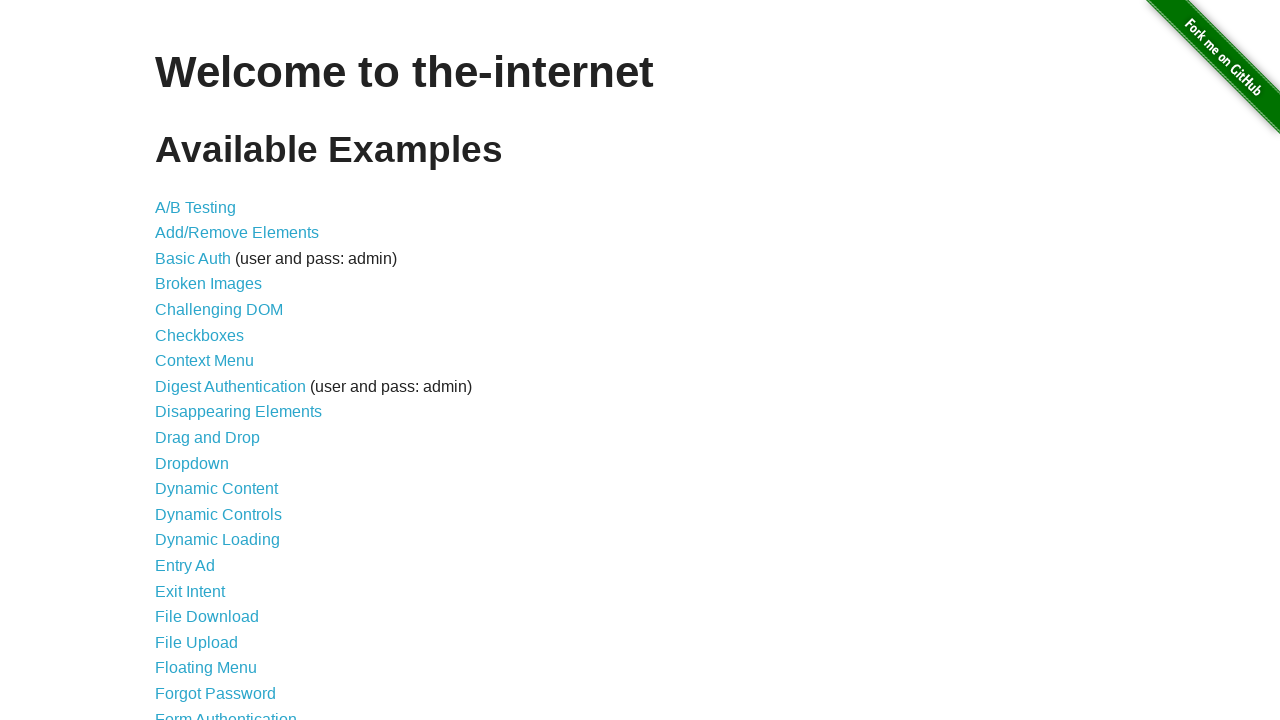

Navigated to the-internet.herokuapp.com homepage
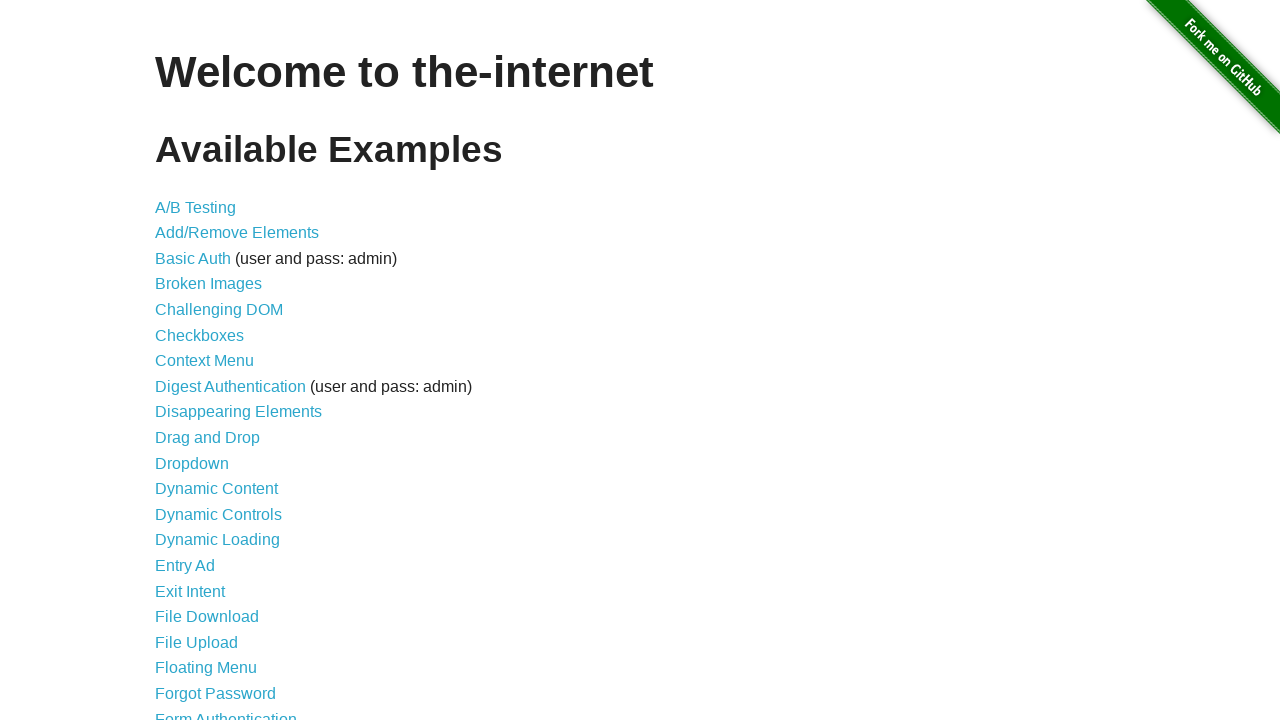

Clicked Dropdown link at (192, 463) on text=Dropdown
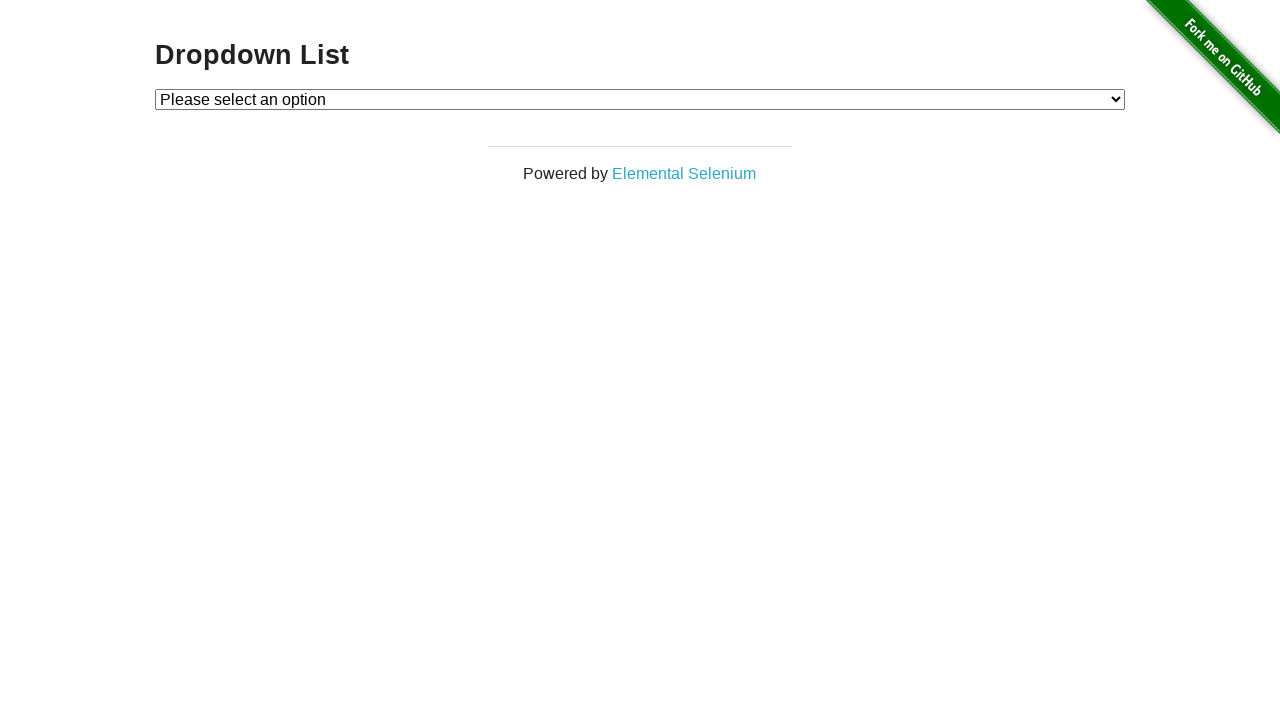

Dropdown menu loaded and became visible
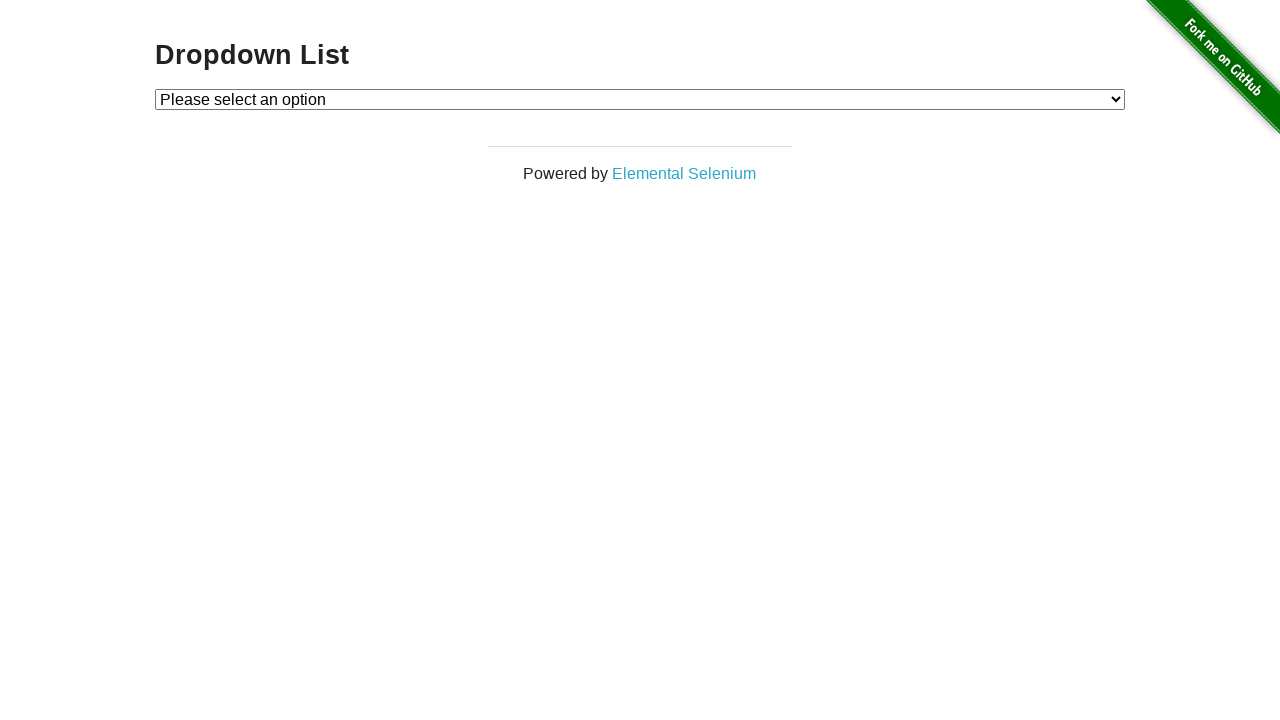

Selected Option 1 from the dropdown menu on #dropdown
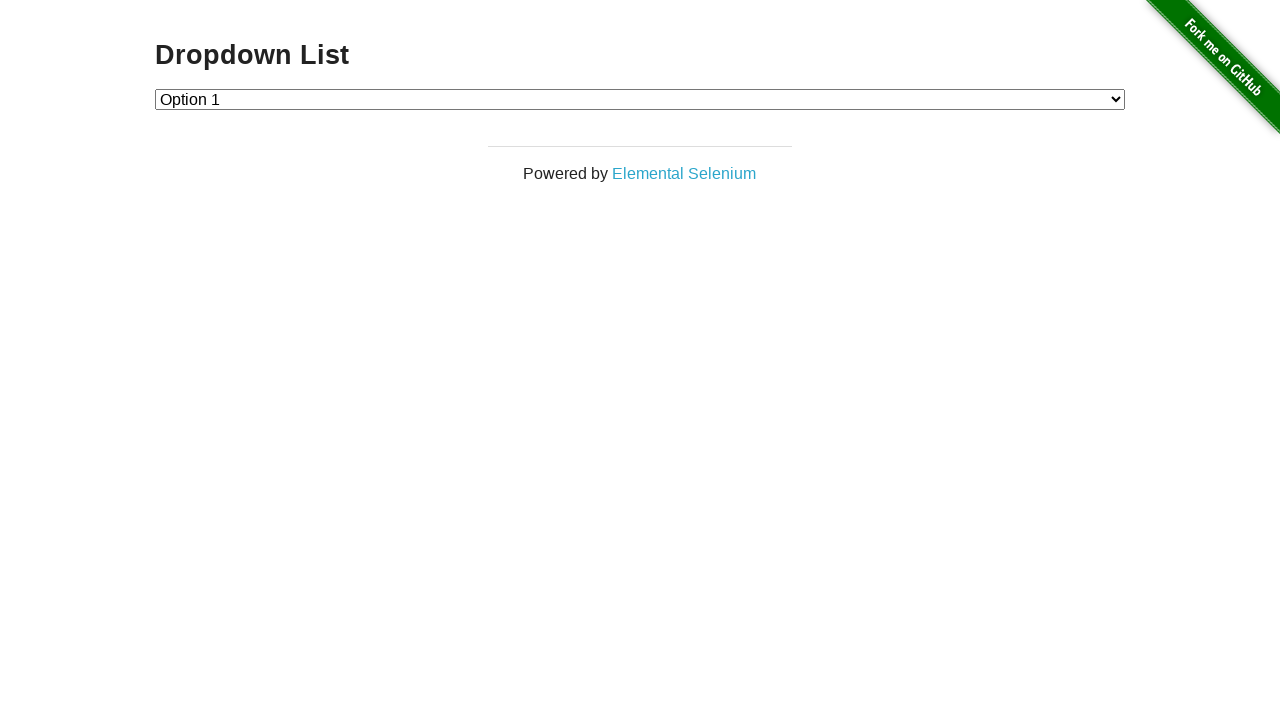

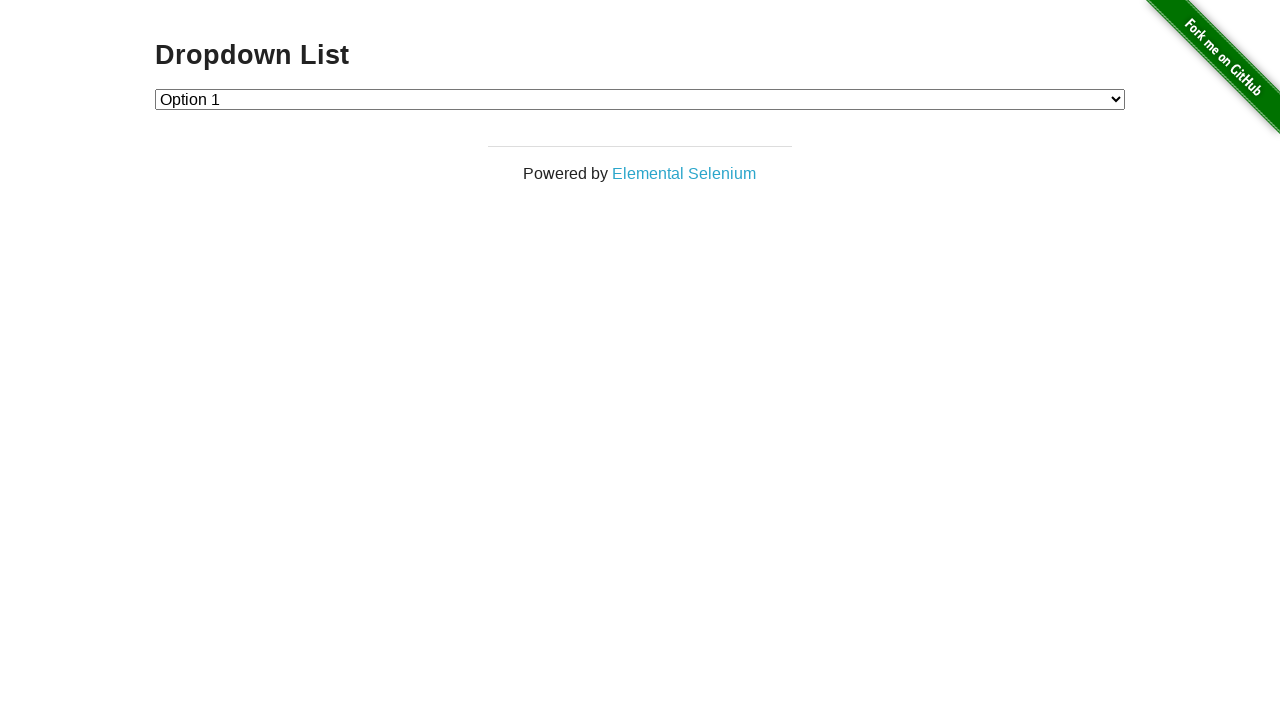